Tests right-click context menu functionality by performing a context click on a specific element

Starting URL: https://swisnl.github.io/jQuery-contextMenu/demo.html

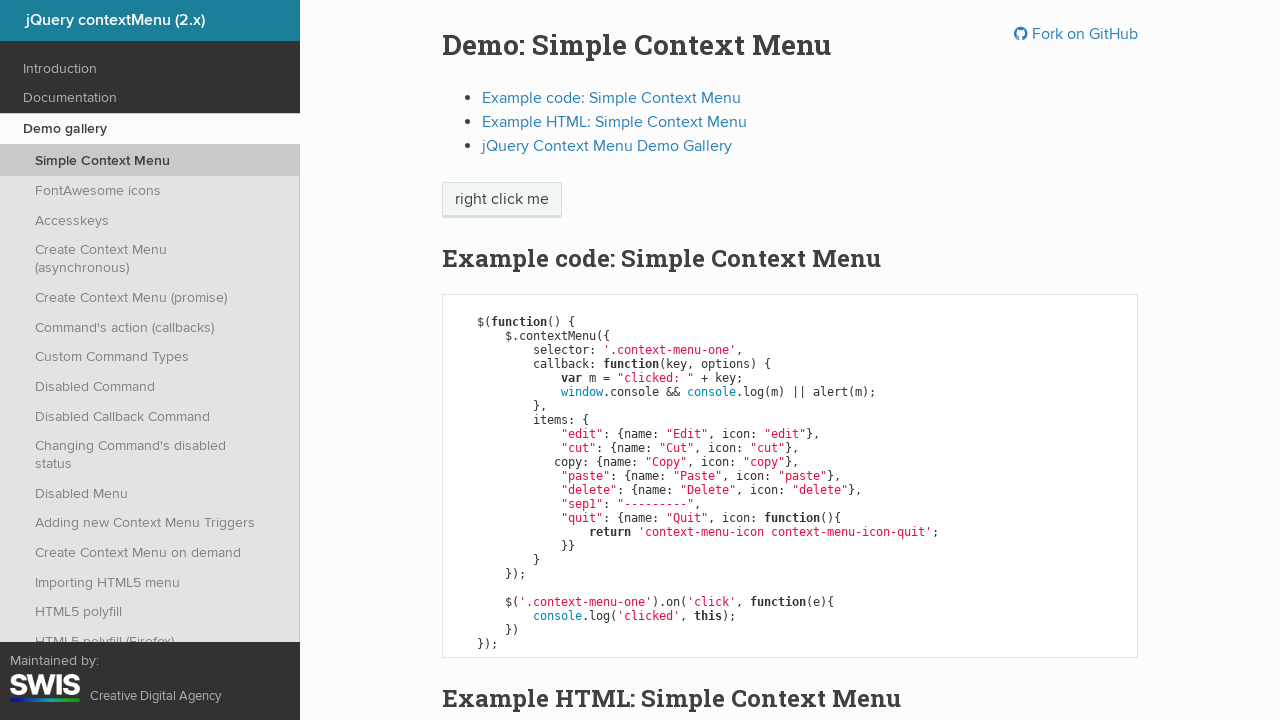

Located the 'right click me' element
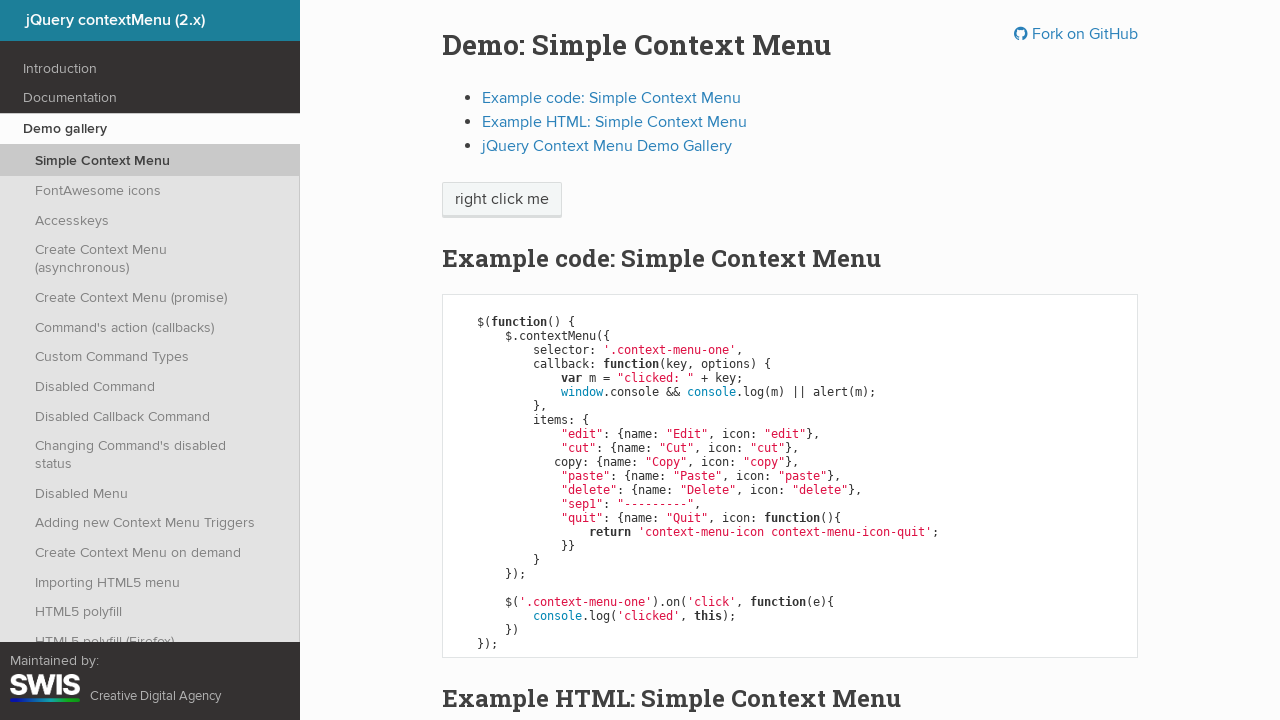

Performed right-click context click on the element at (502, 200) on text='right click me' >> nth=0
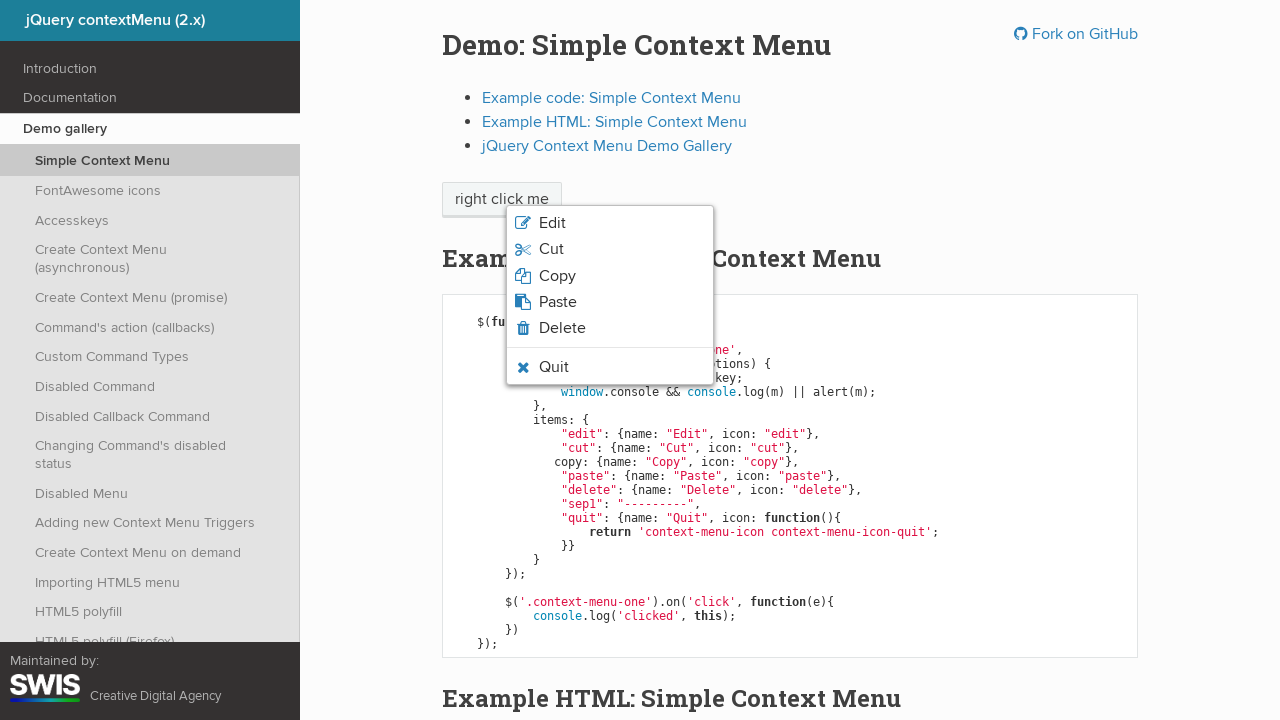

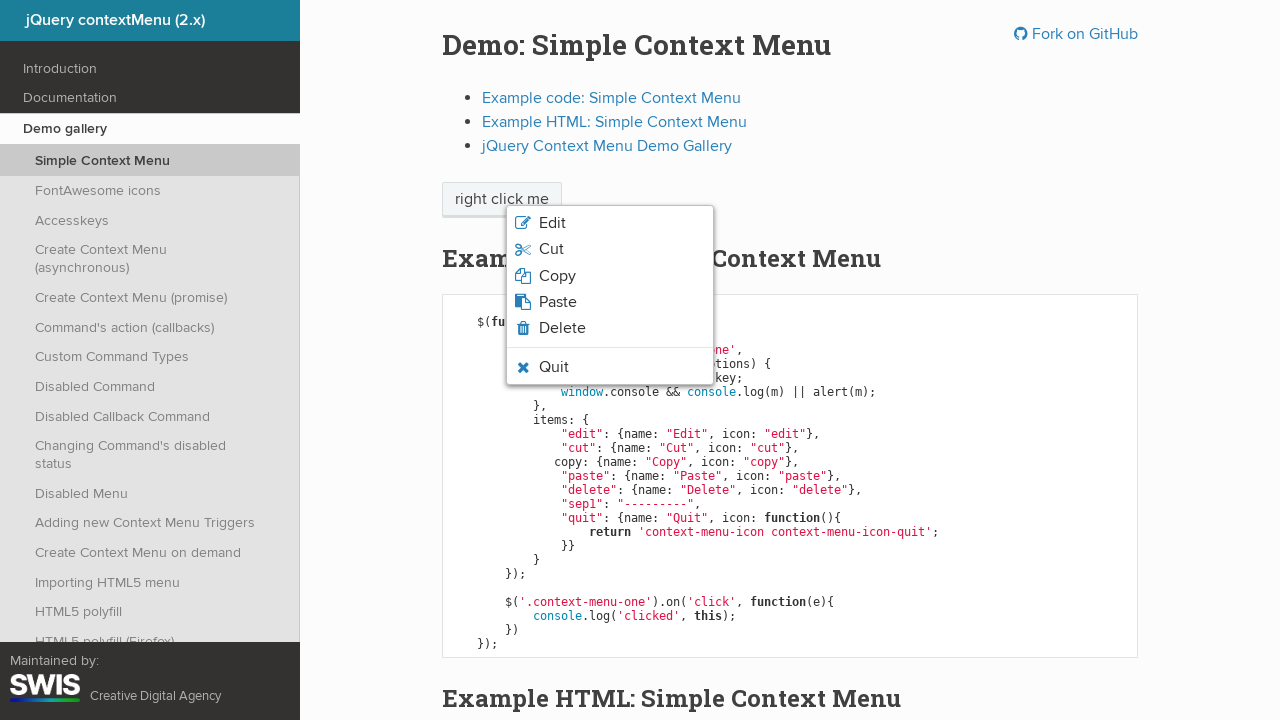